Tests scrolling to elements and filling form fields with name and date

Starting URL: http://formy-project.herokuapp.com/scroll

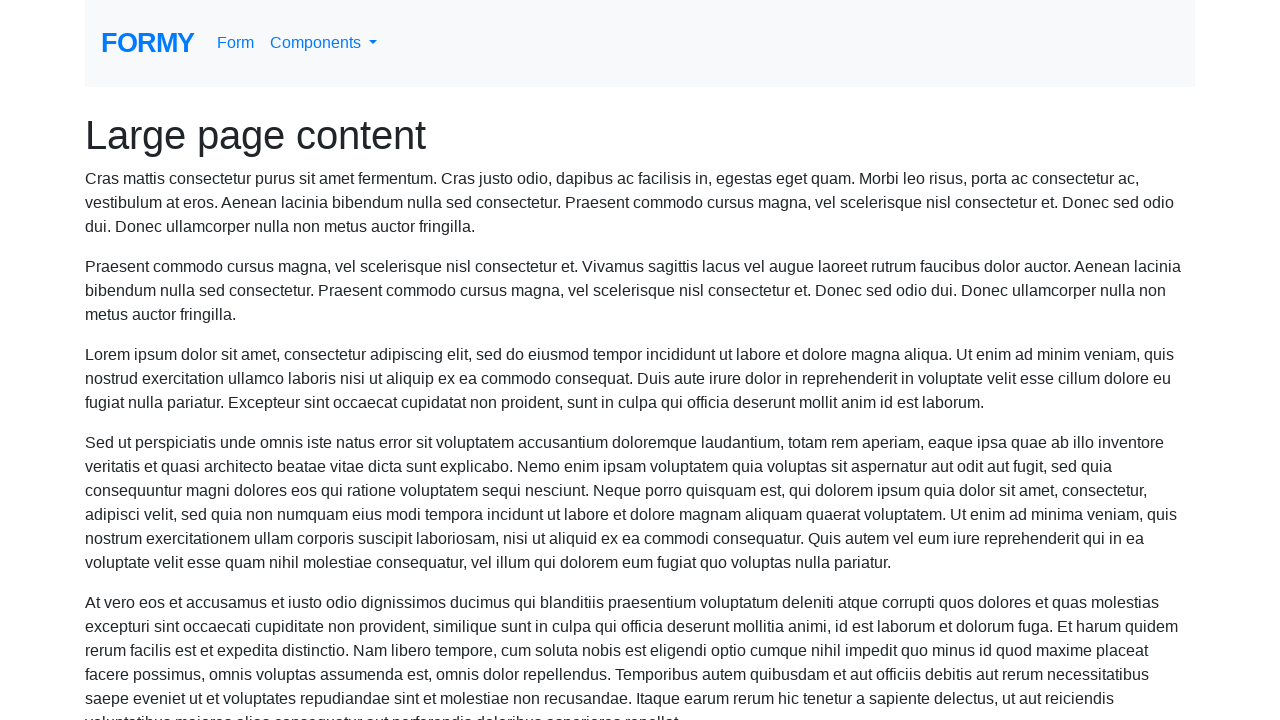

Hovered over name field to scroll into view at (355, 685) on #name
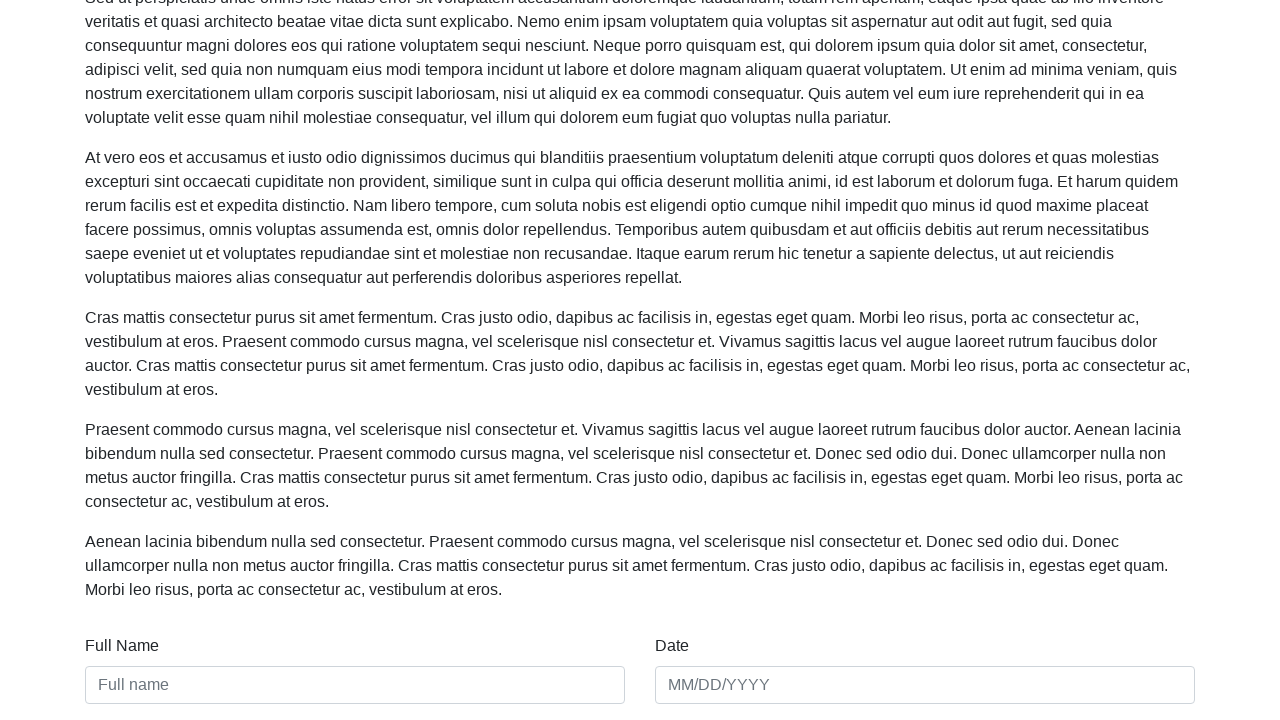

Filled name field with 'Mihir Jain' on #name
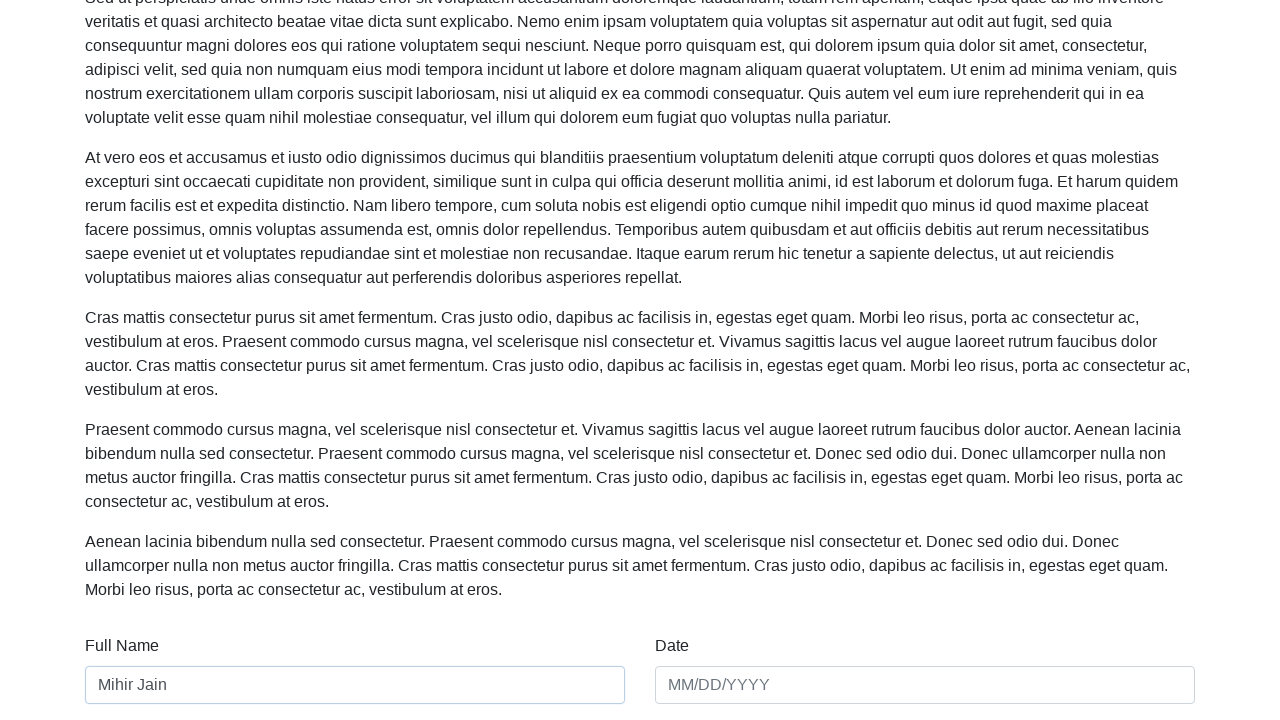

Filled date field with '10.04./2020' on #date
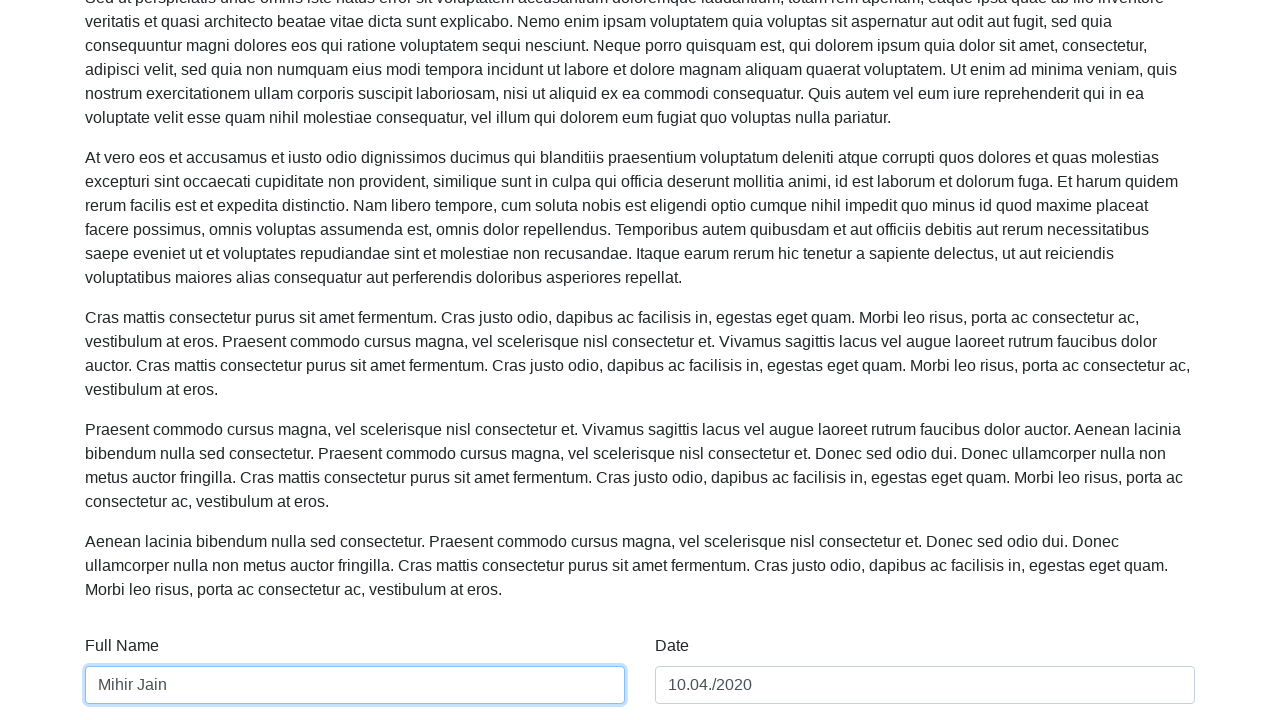

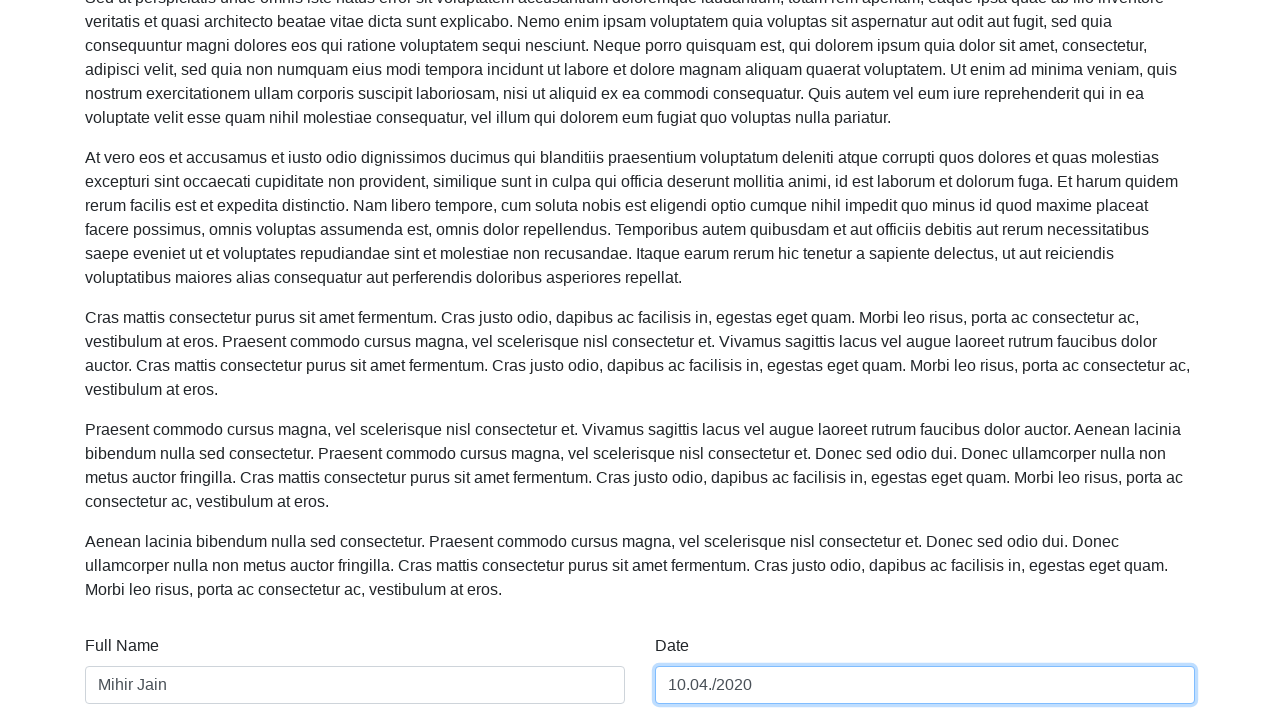